Tests the student registration form on DemoQA by filling out all fields including personal information, selecting gender, entering mobile number, choosing subjects and hobbies, entering address, selecting state and city, and submitting the form.

Starting URL: https://demoqa.com/automation-practice-form

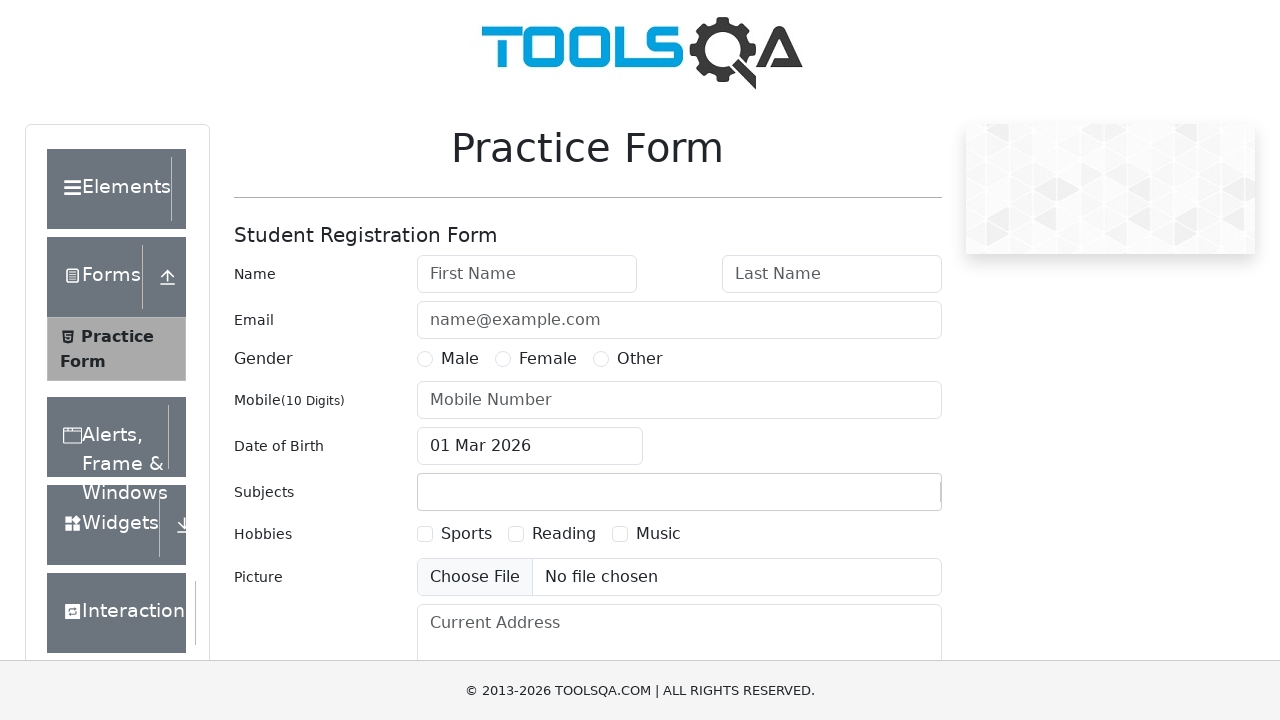

Filled first name field with 'Alex_AQA' on #firstName
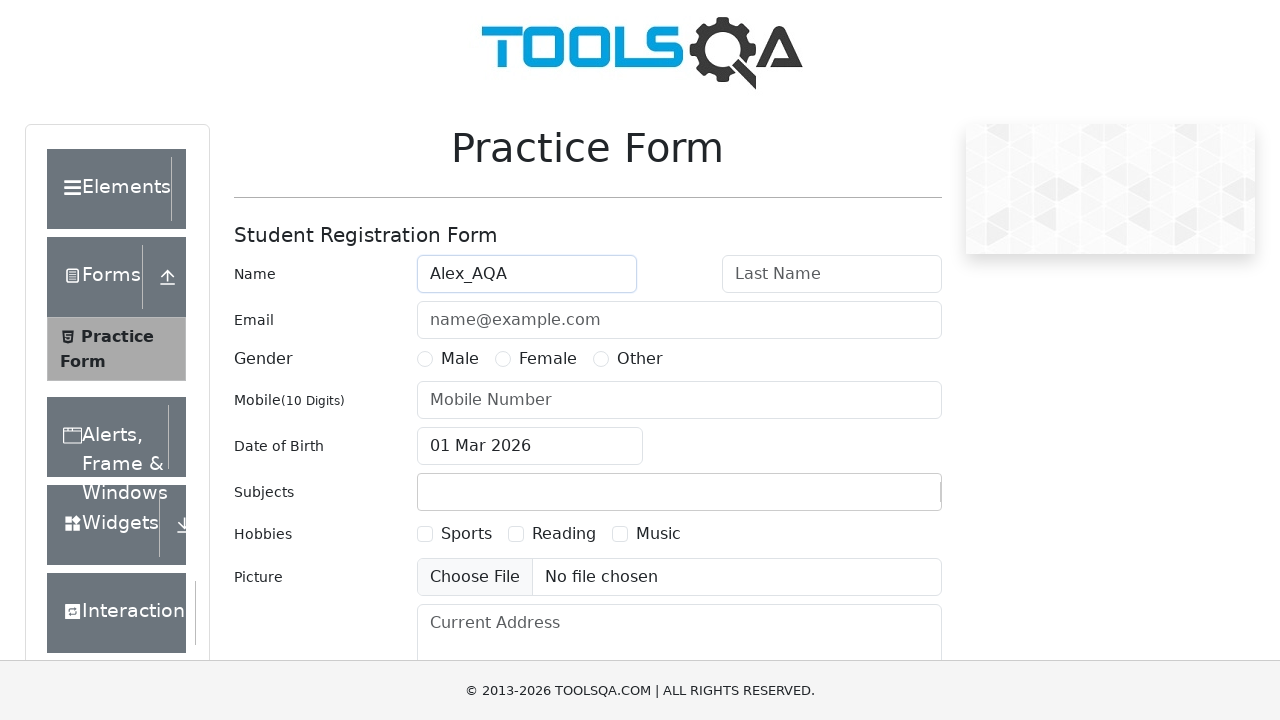

Filled last name field with 'Seniorovich' on #lastName
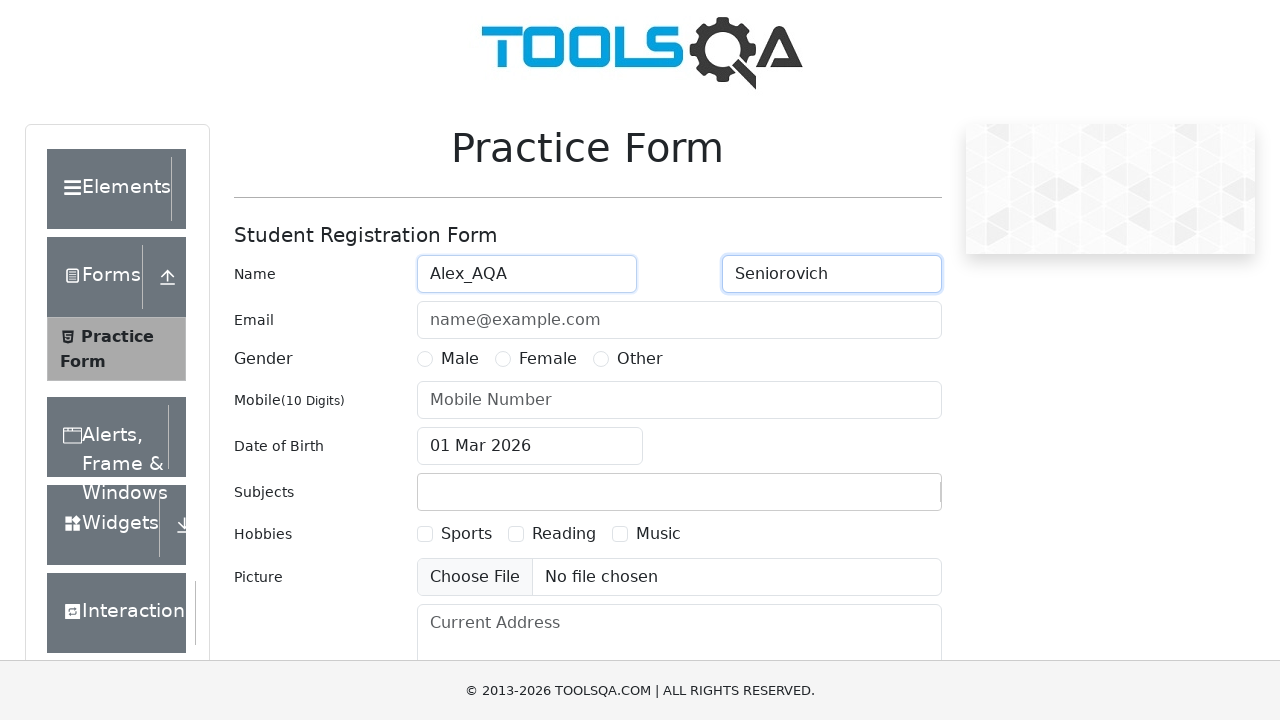

Filled email field with 'test@tut.by' on #userEmail
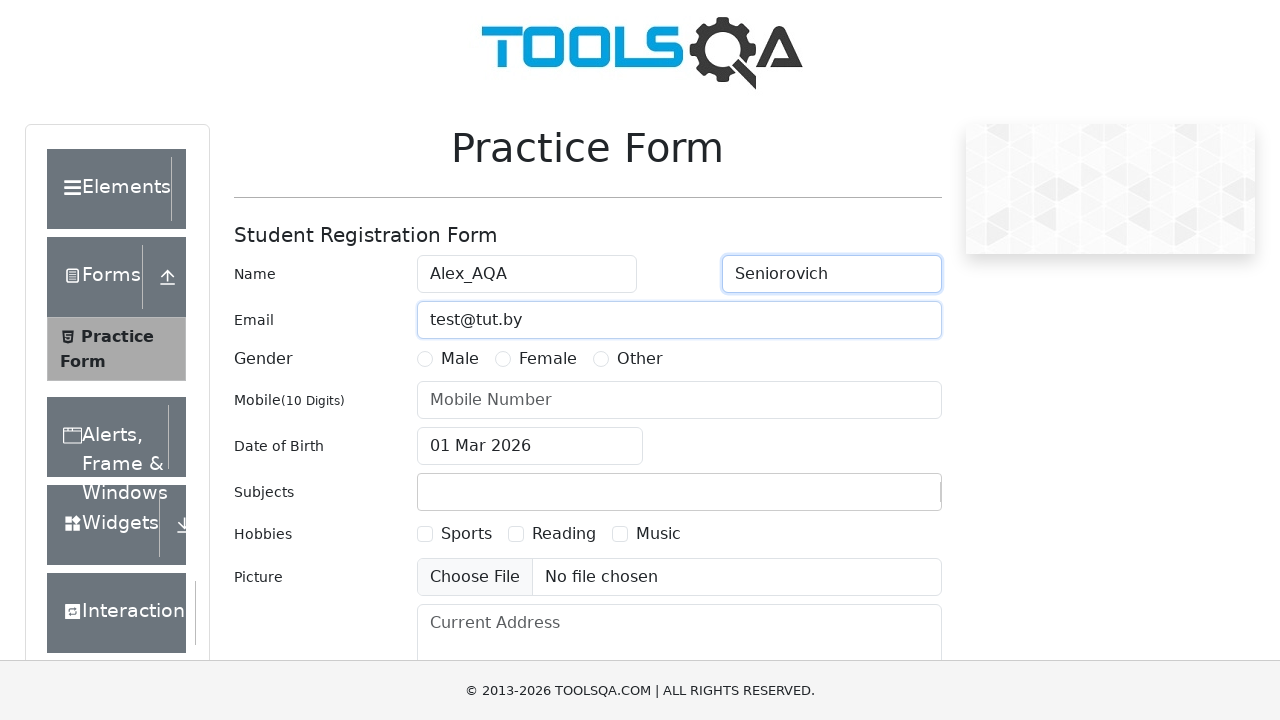

Selected gender: Male at (460, 359) on label[for='gender-radio-1']
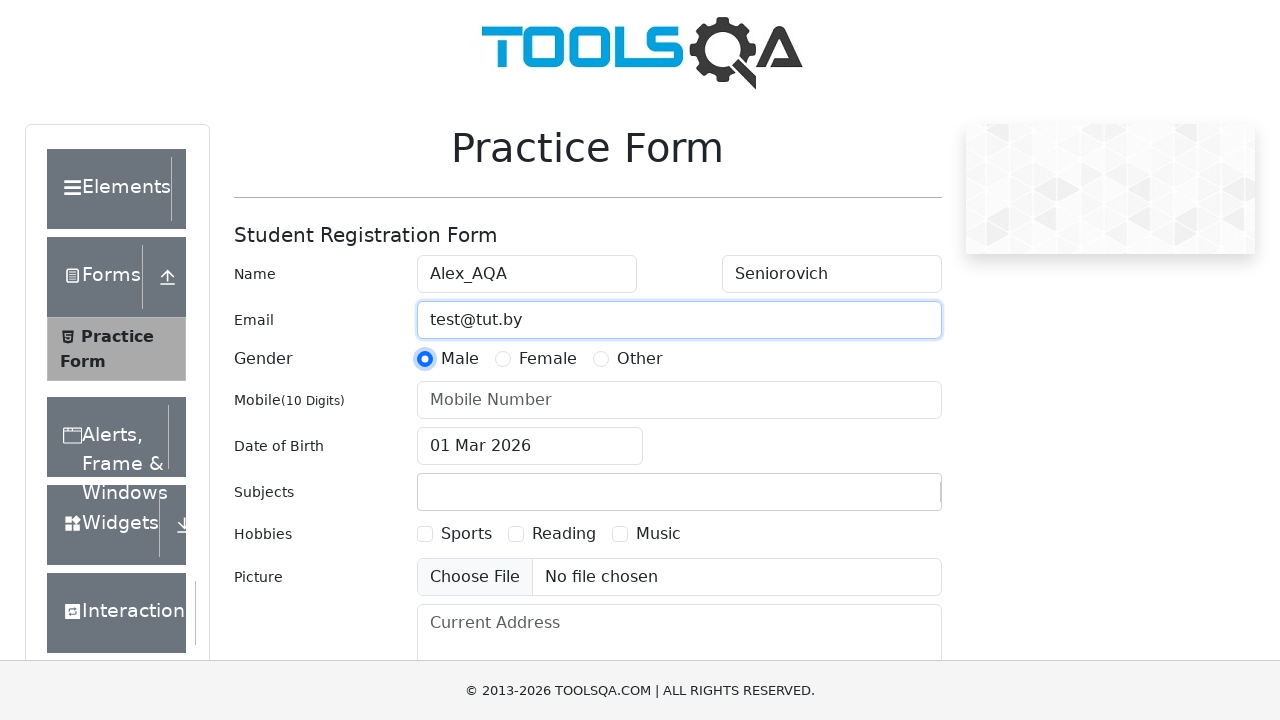

Filled mobile number field with '1234567890' on #userNumber
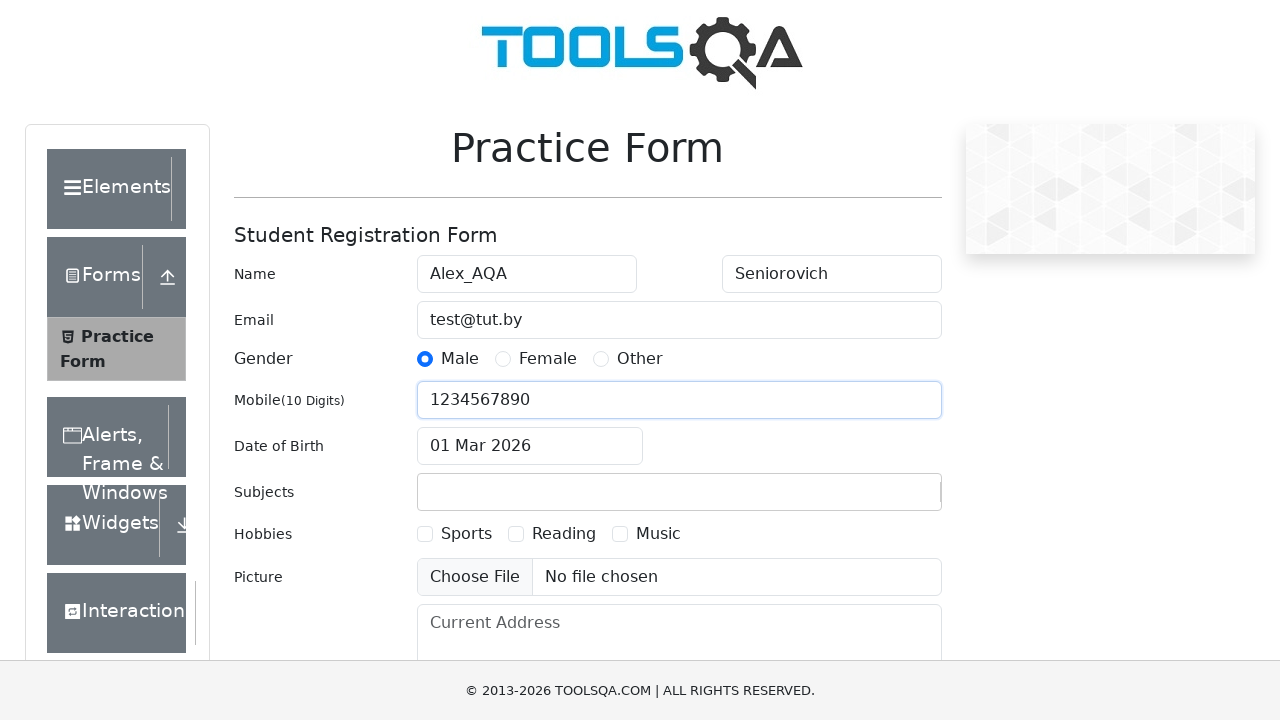

Clicked date of birth field to open date picker at (530, 446) on #dateOfBirthInput
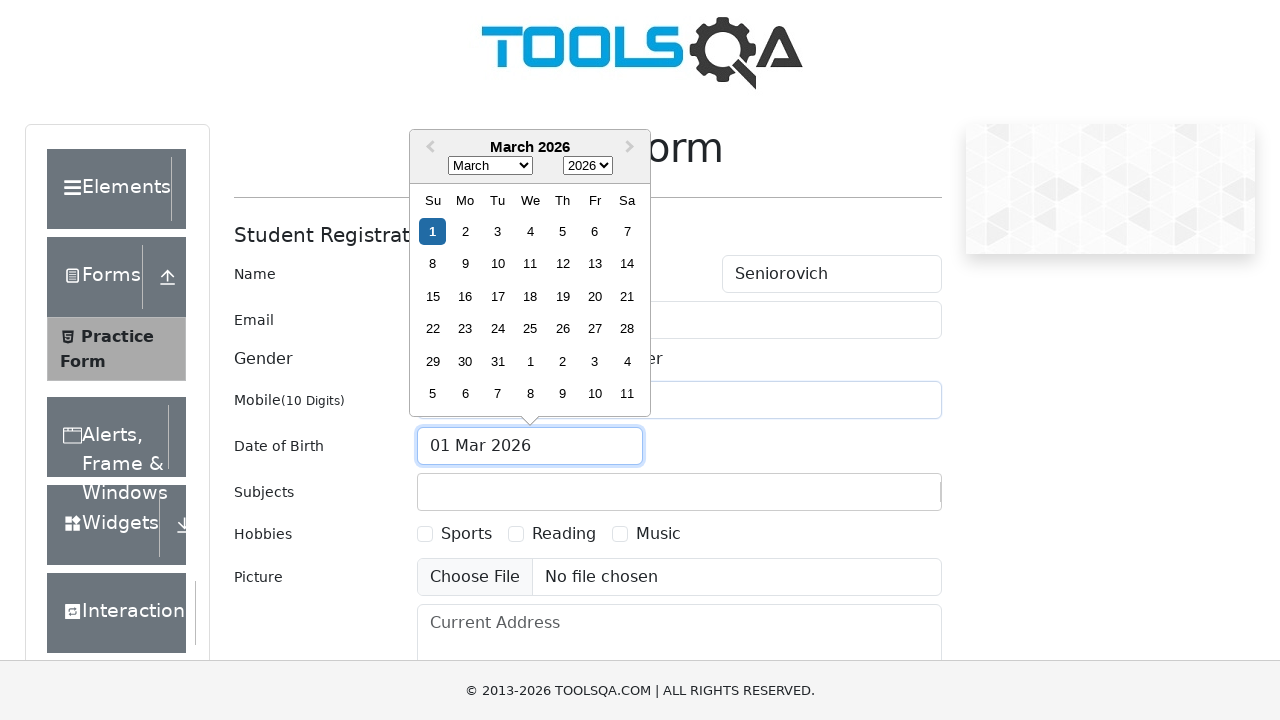

Date picker calendar month view loaded
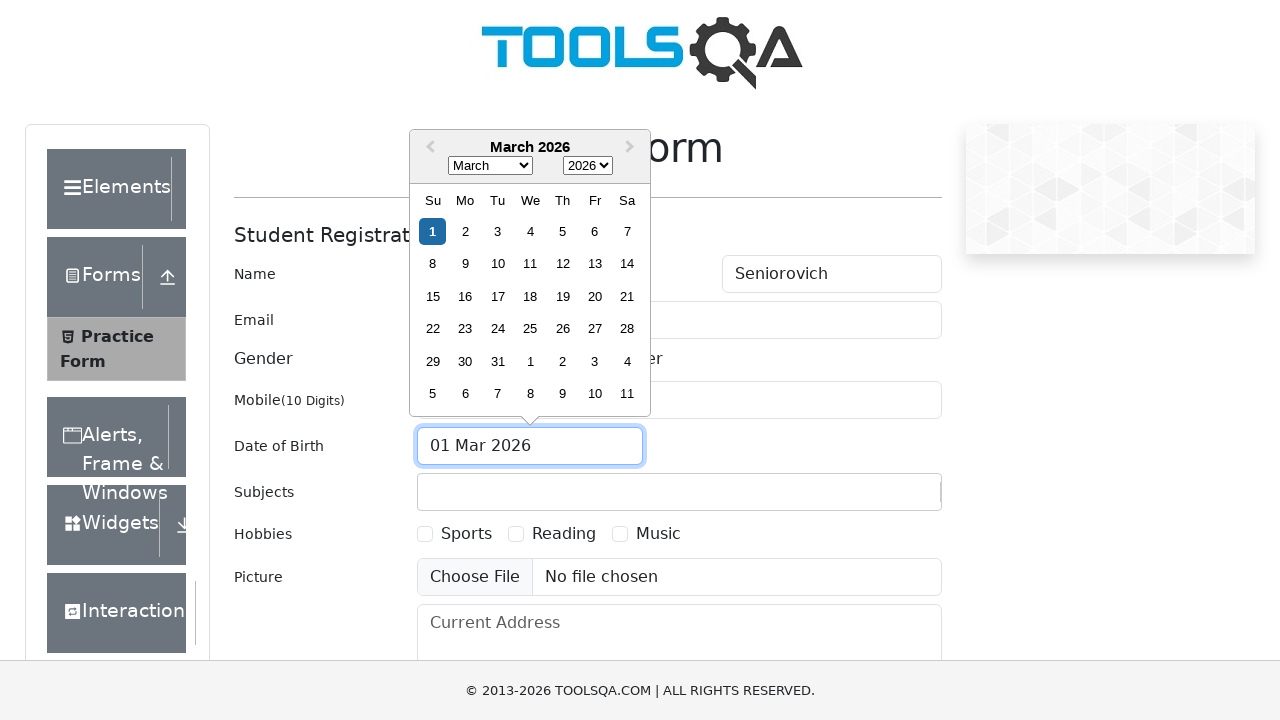

Closed date picker by pressing Escape on #dateOfBirthInput
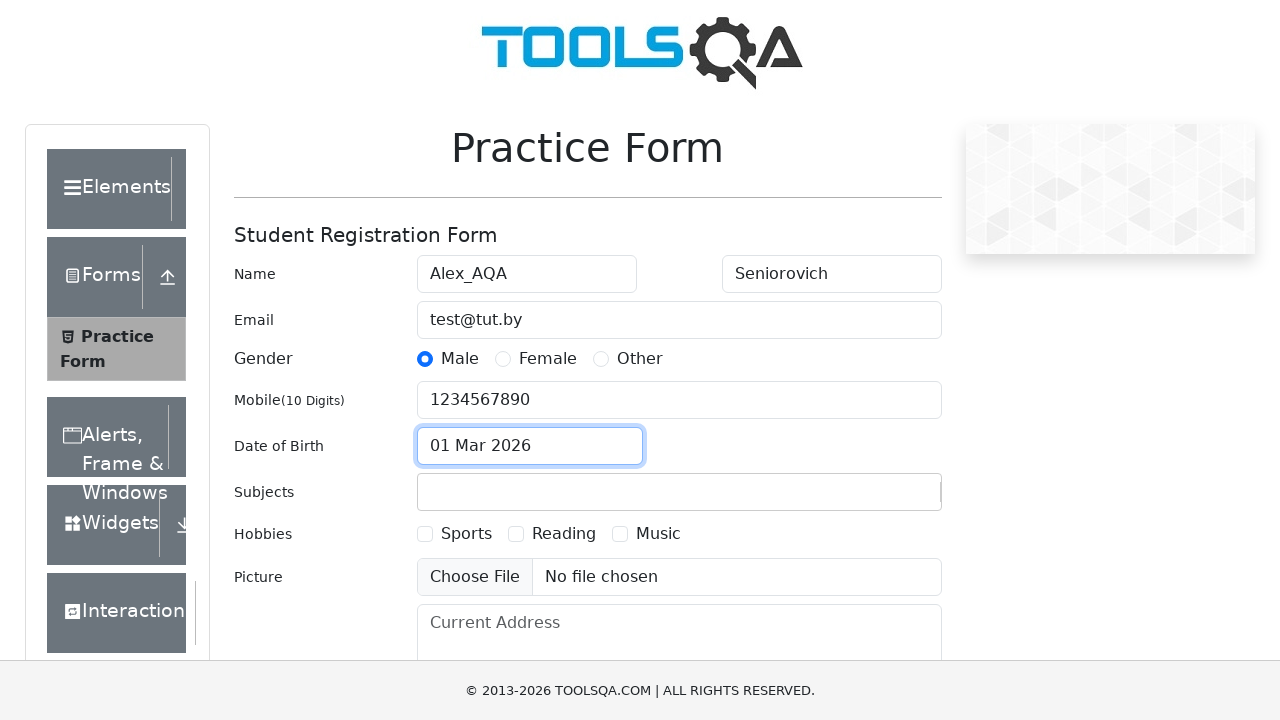

Filled subjects field with 'English' on #subjectsInput
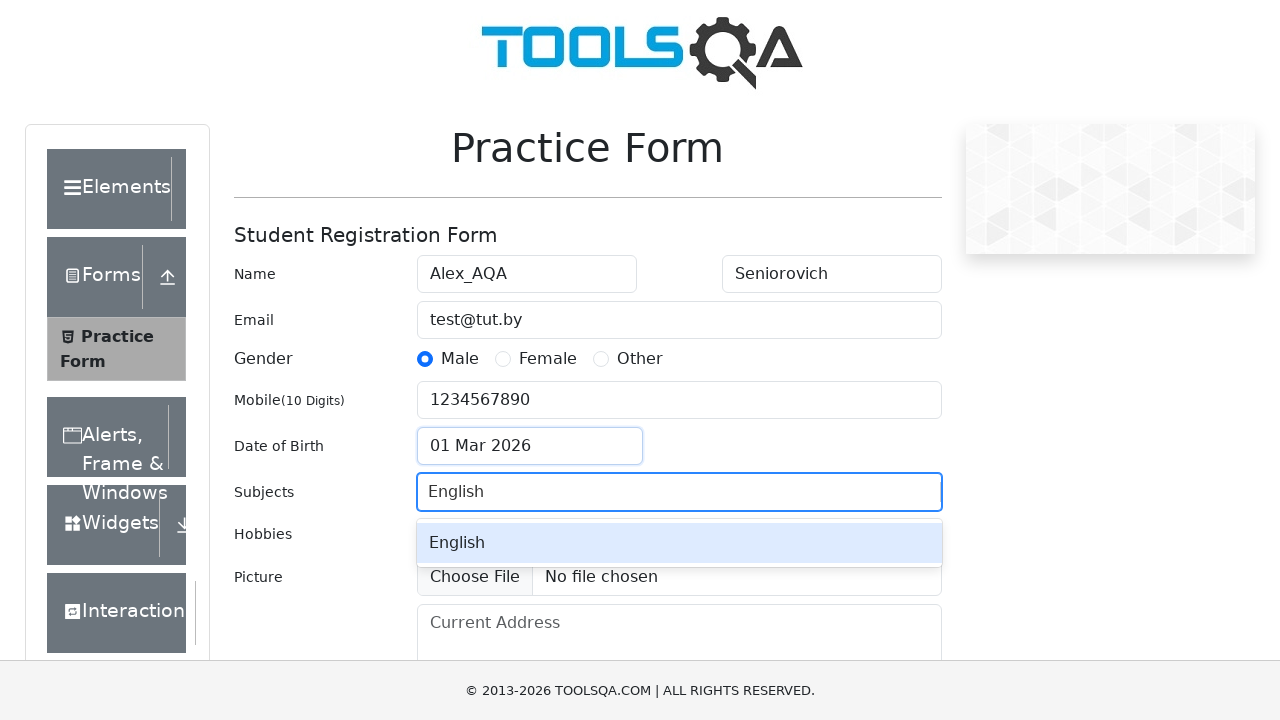

Pressed Enter to confirm subject 'English' on #subjectsInput
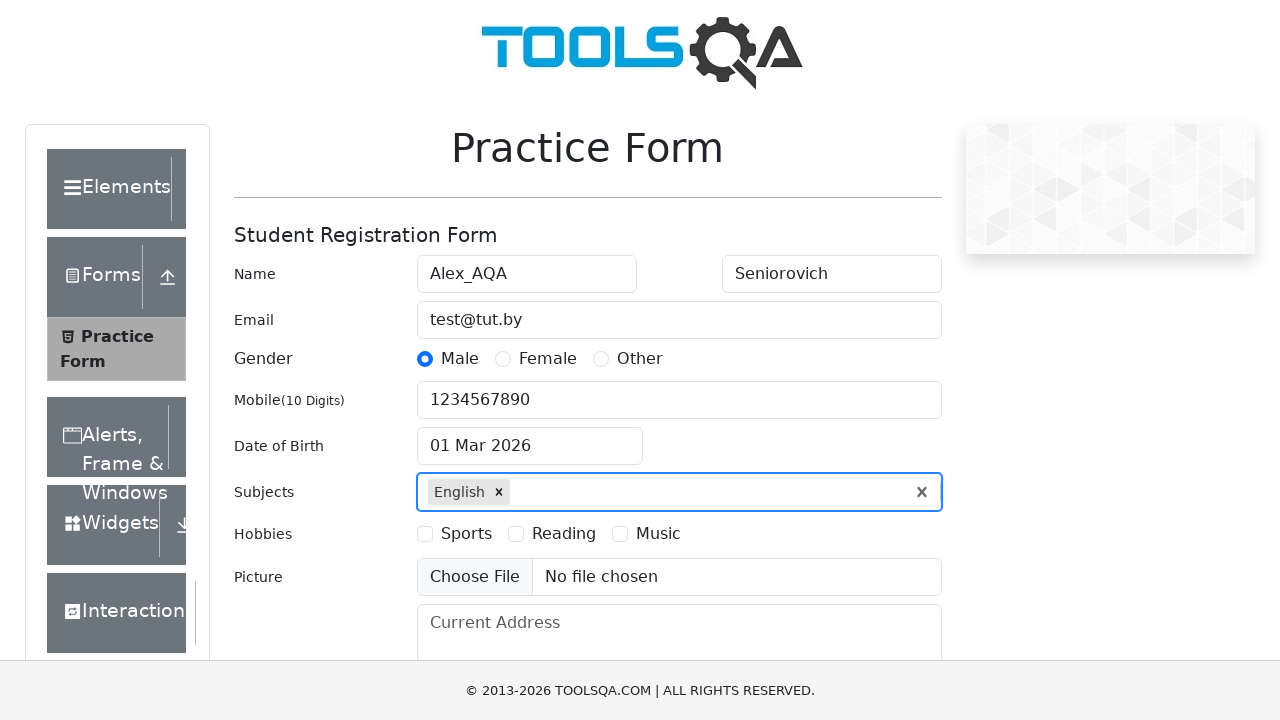

Selected hobby: Sports at (466, 534) on label[for='hobbies-checkbox-1']
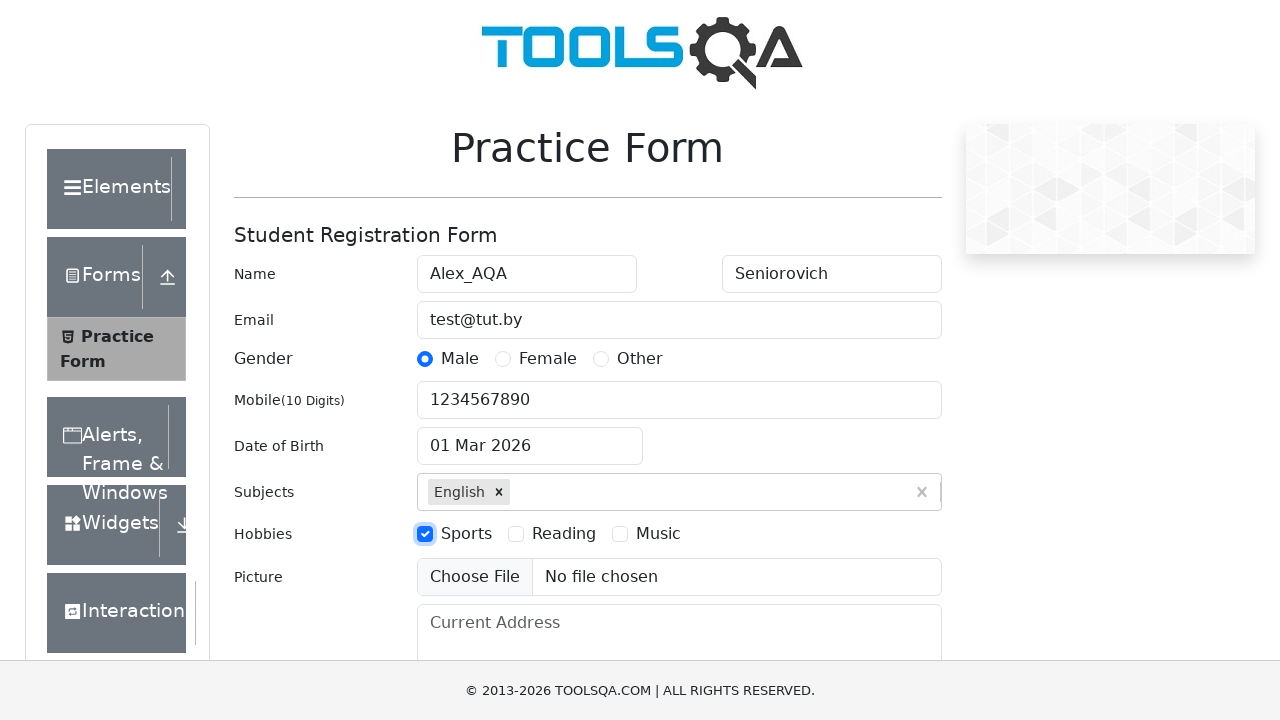

Filled current address field with 'Baker str' on #currentAddress
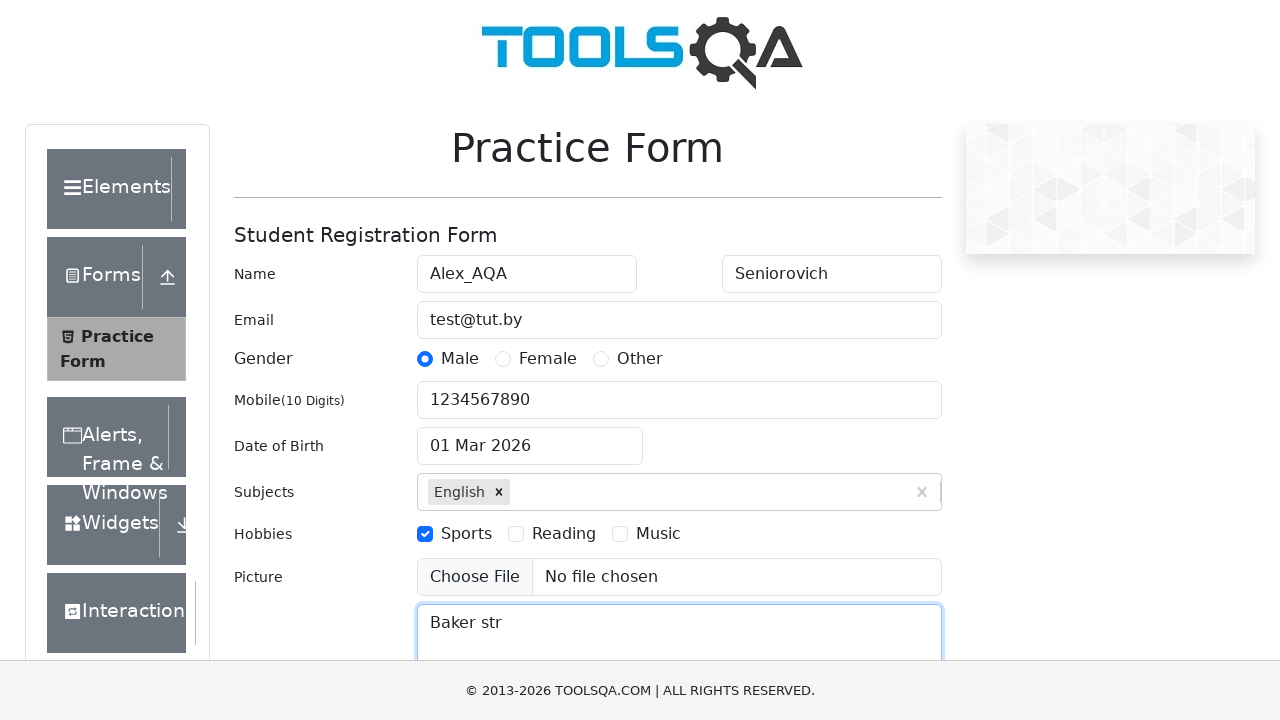

Filled state field with 'NCR' on #react-select-3-input
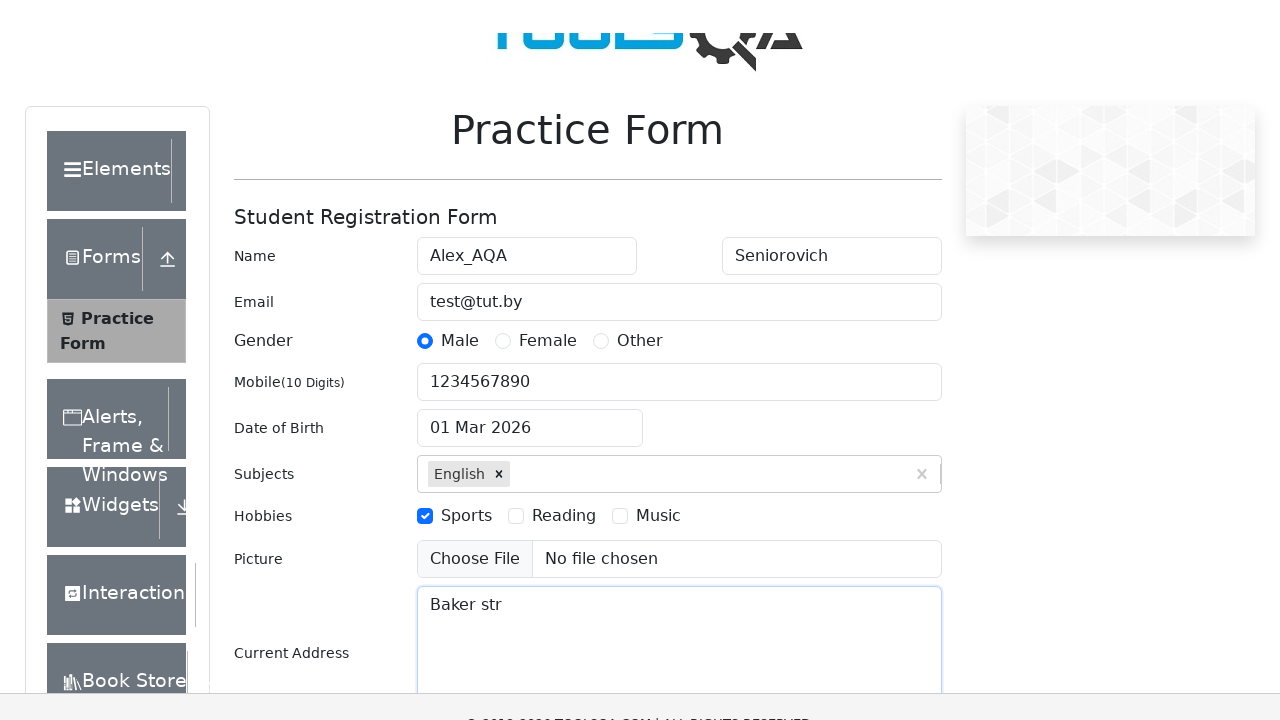

Pressed Enter to confirm state 'NCR' on #react-select-3-input
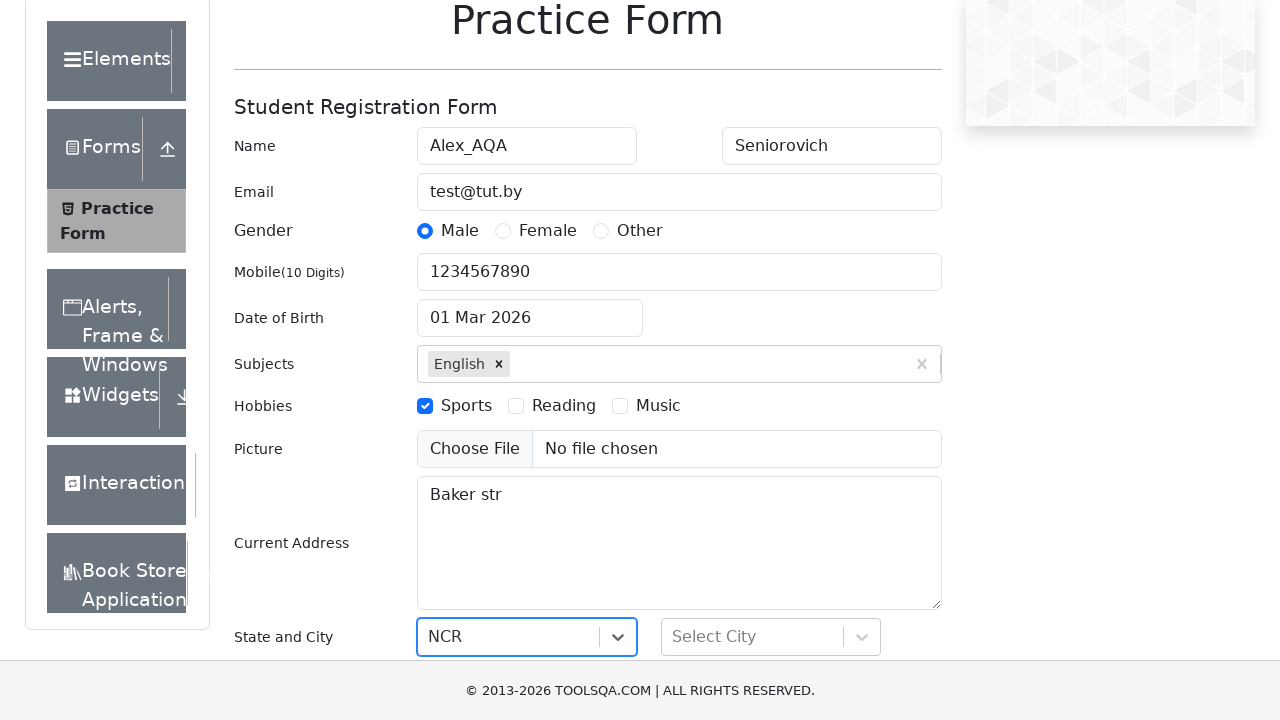

Filled city field with 'Delhi' on #react-select-4-input
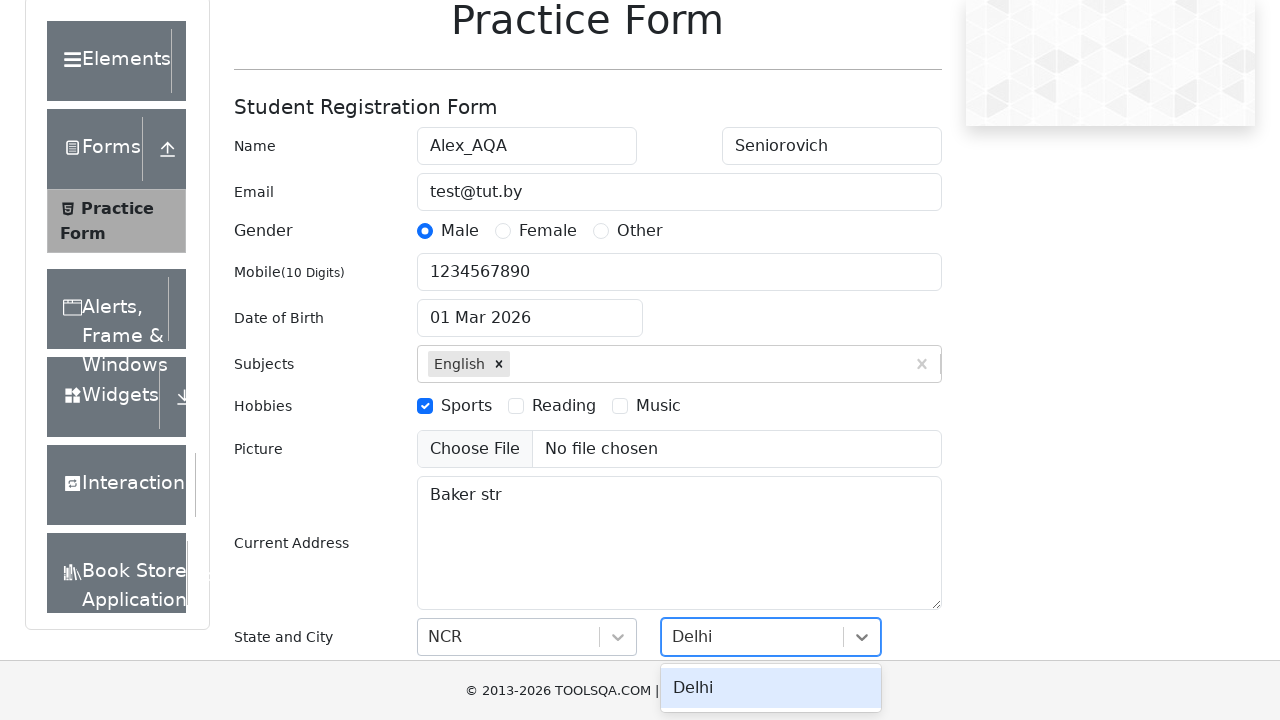

Pressed Enter to confirm city 'Delhi' on #react-select-4-input
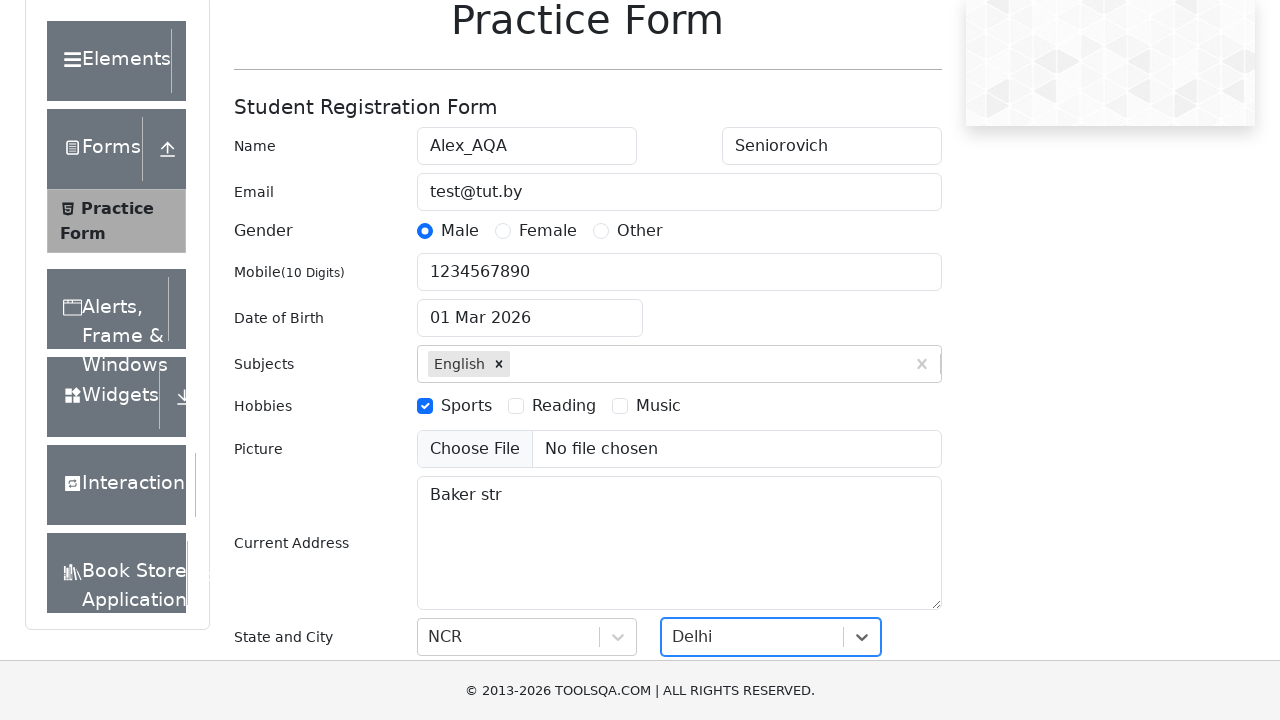

Clicked submit button to submit the student registration form at (885, 499) on #submit
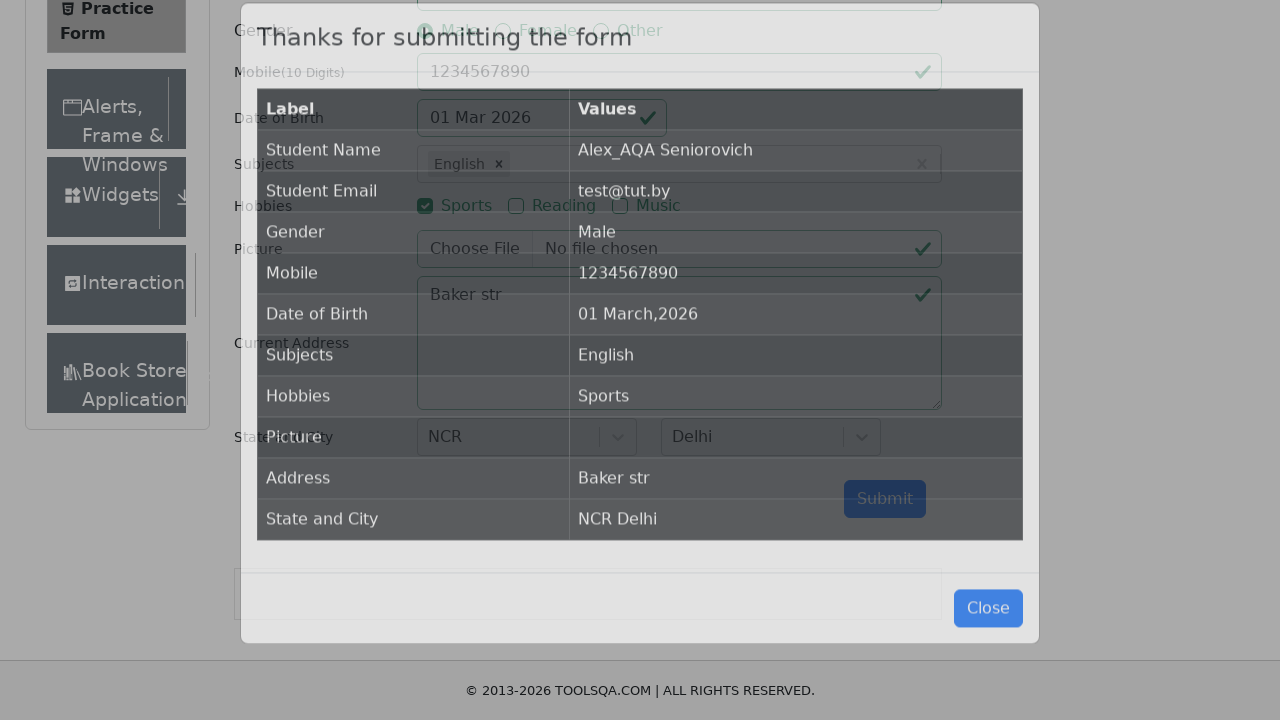

Confirmation modal appeared indicating form submission was successful
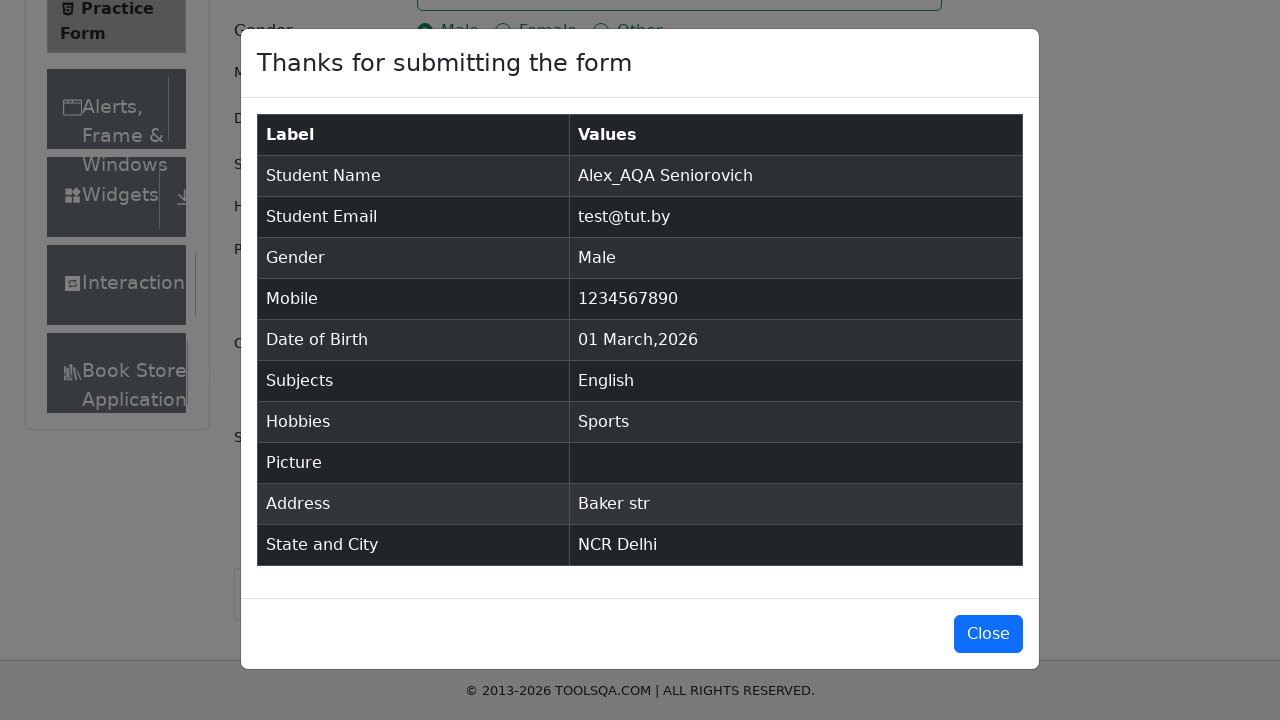

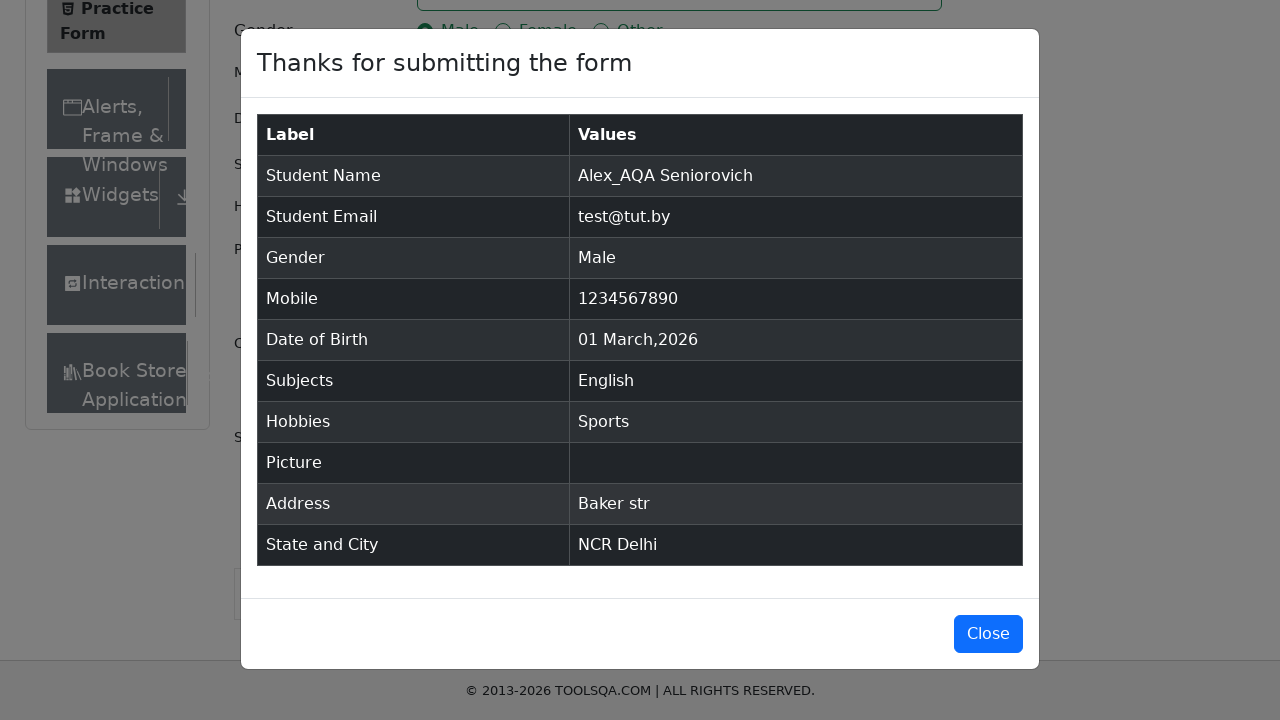